Tests clearing the complete state of all items by checking and then unchecking the toggle all checkbox

Starting URL: https://demo.playwright.dev/todomvc

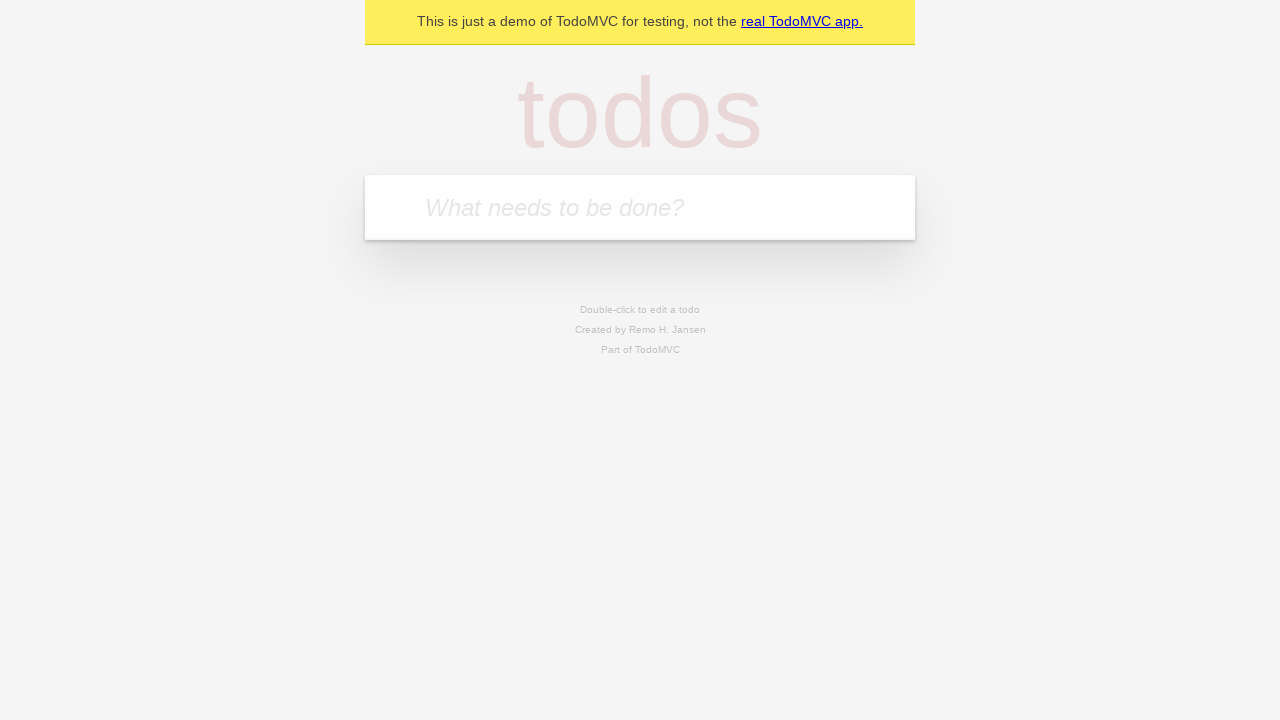

Filled new todo input with 'buy some cheese' on internal:attr=[placeholder="What needs to be done?"i]
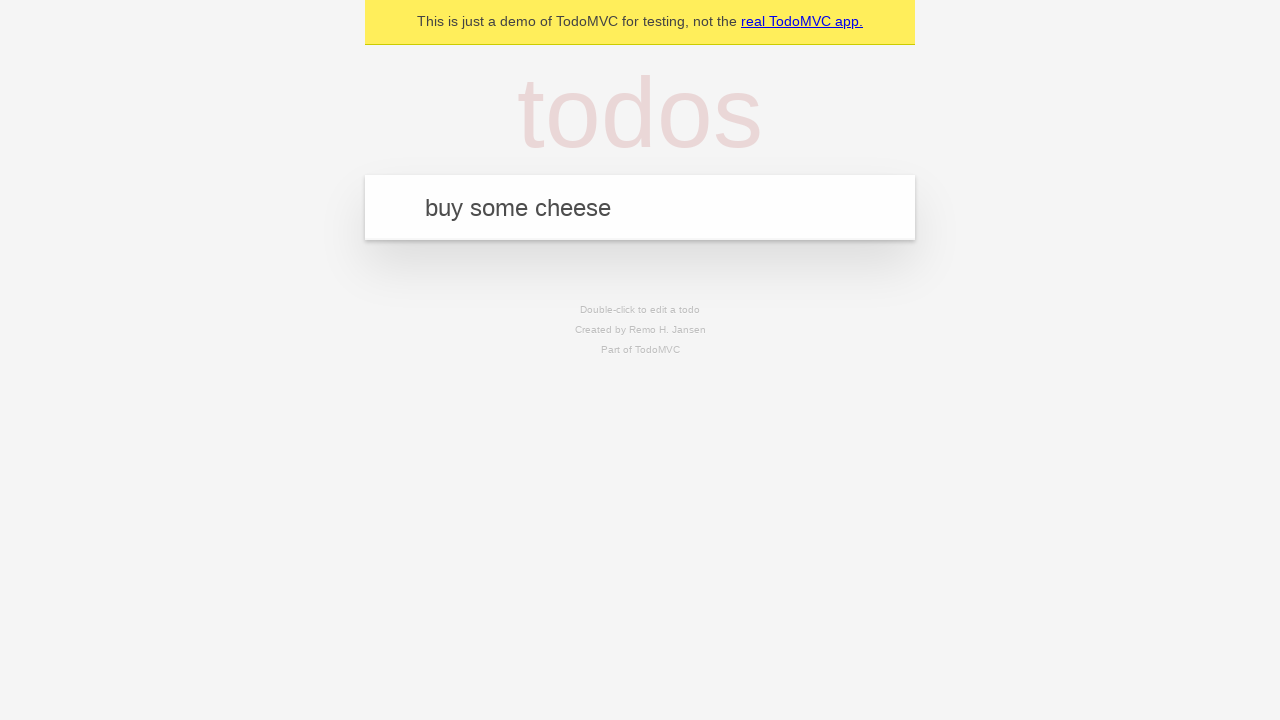

Pressed Enter to add 'buy some cheese' todo on internal:attr=[placeholder="What needs to be done?"i]
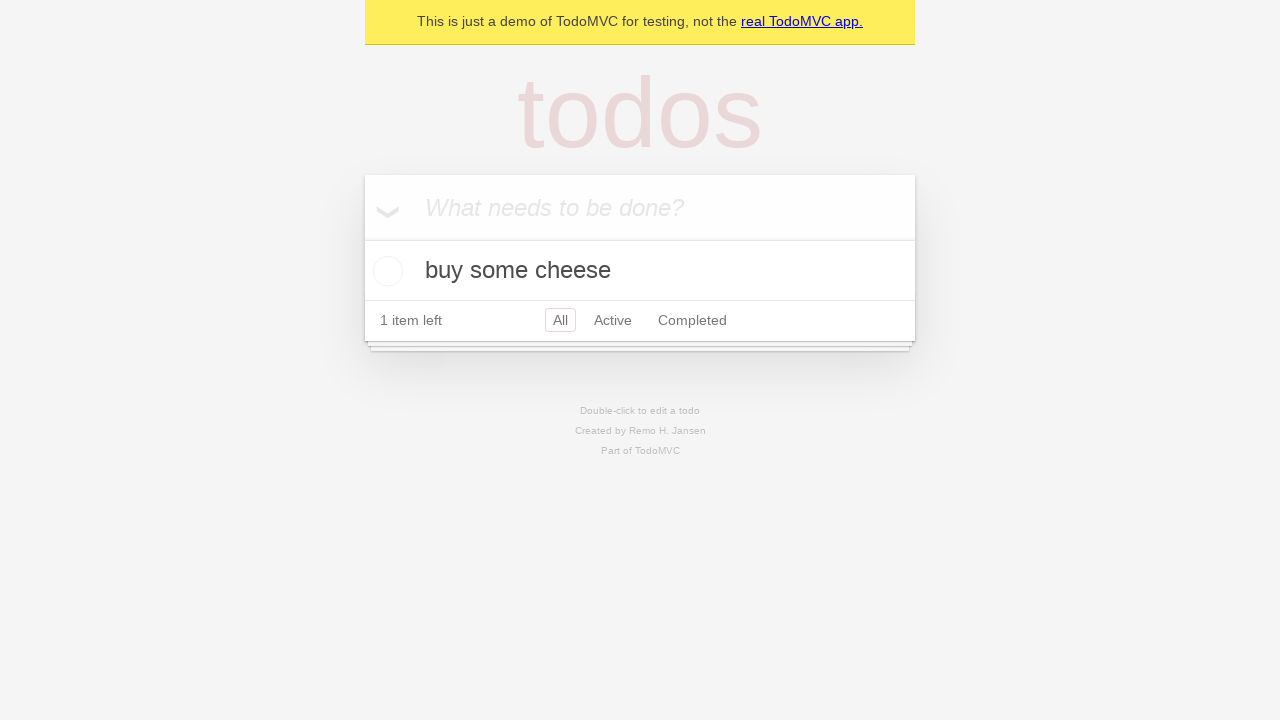

Filled new todo input with 'feed the cat' on internal:attr=[placeholder="What needs to be done?"i]
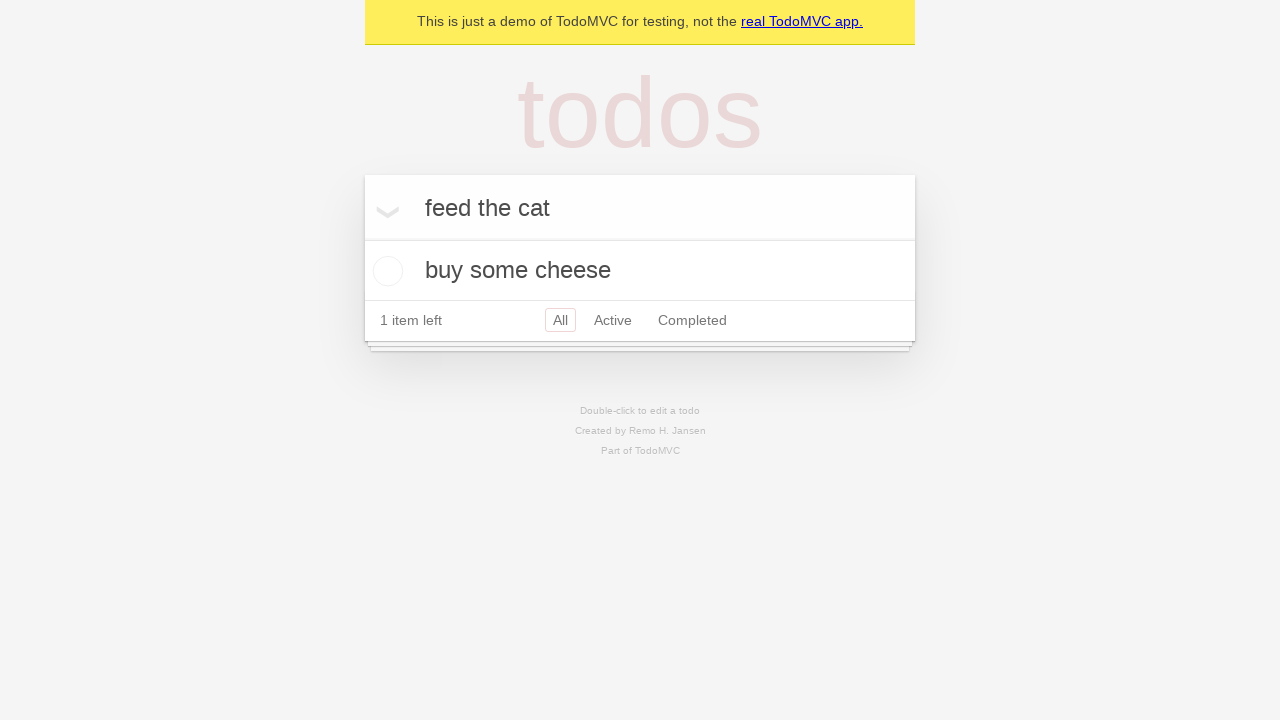

Pressed Enter to add 'feed the cat' todo on internal:attr=[placeholder="What needs to be done?"i]
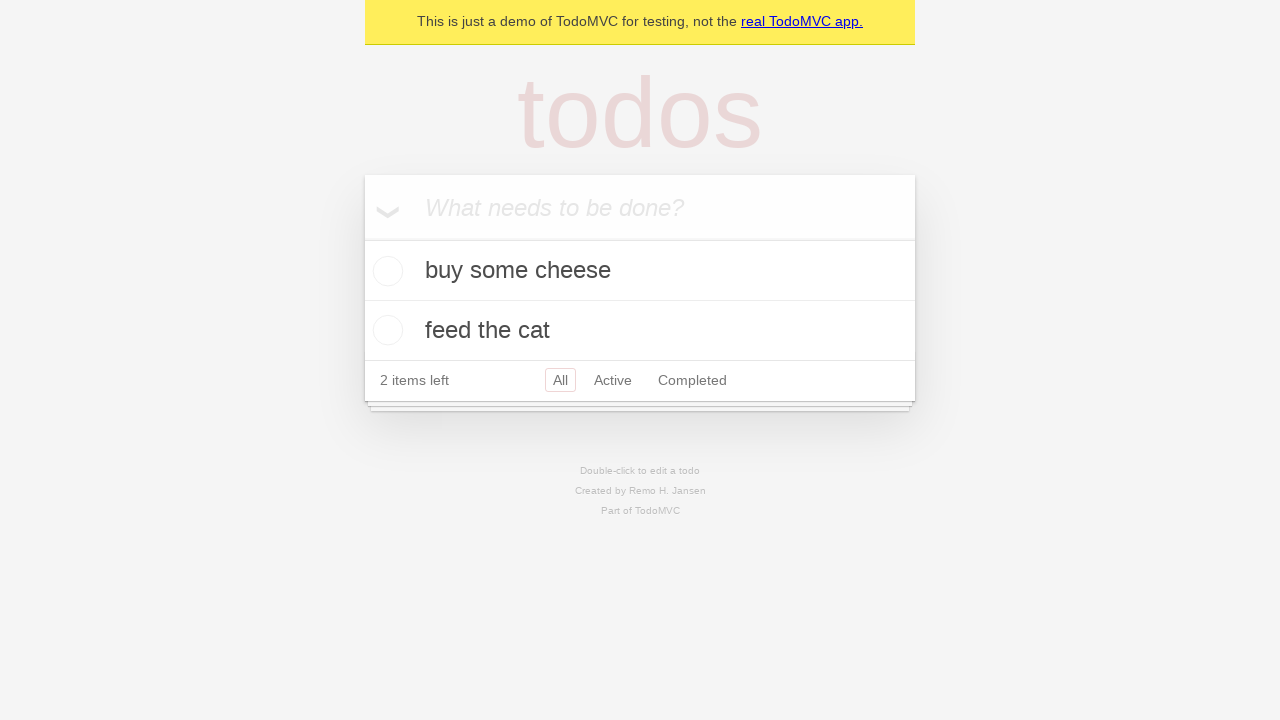

Filled new todo input with 'book a doctors appointment' on internal:attr=[placeholder="What needs to be done?"i]
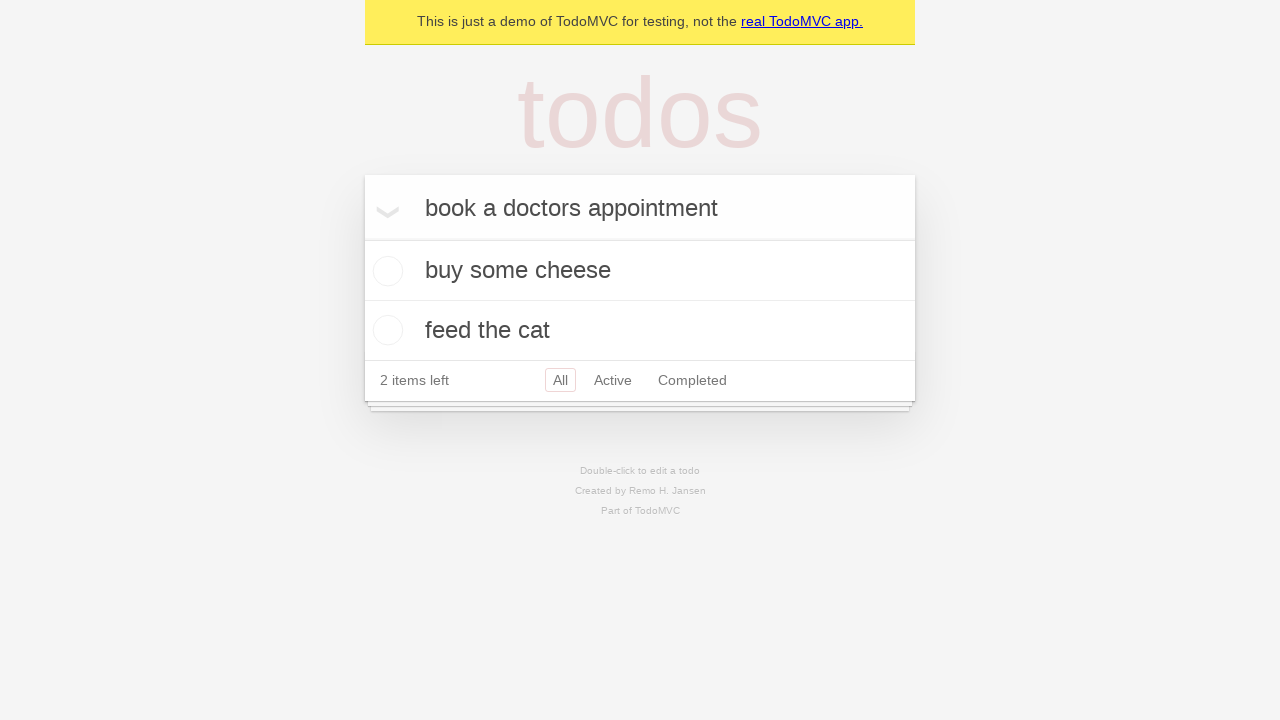

Pressed Enter to add 'book a doctors appointment' todo on internal:attr=[placeholder="What needs to be done?"i]
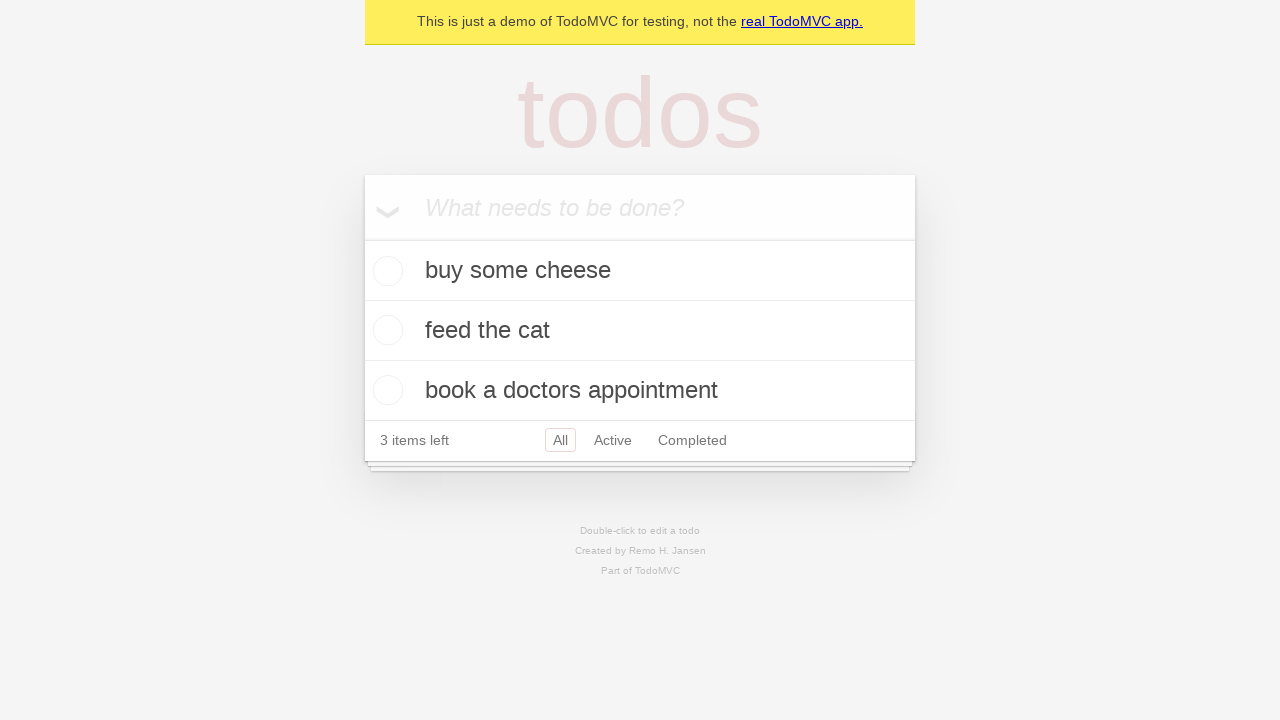

Checked the toggle all checkbox to mark all todos as complete at (362, 238) on internal:label="Mark all as complete"i
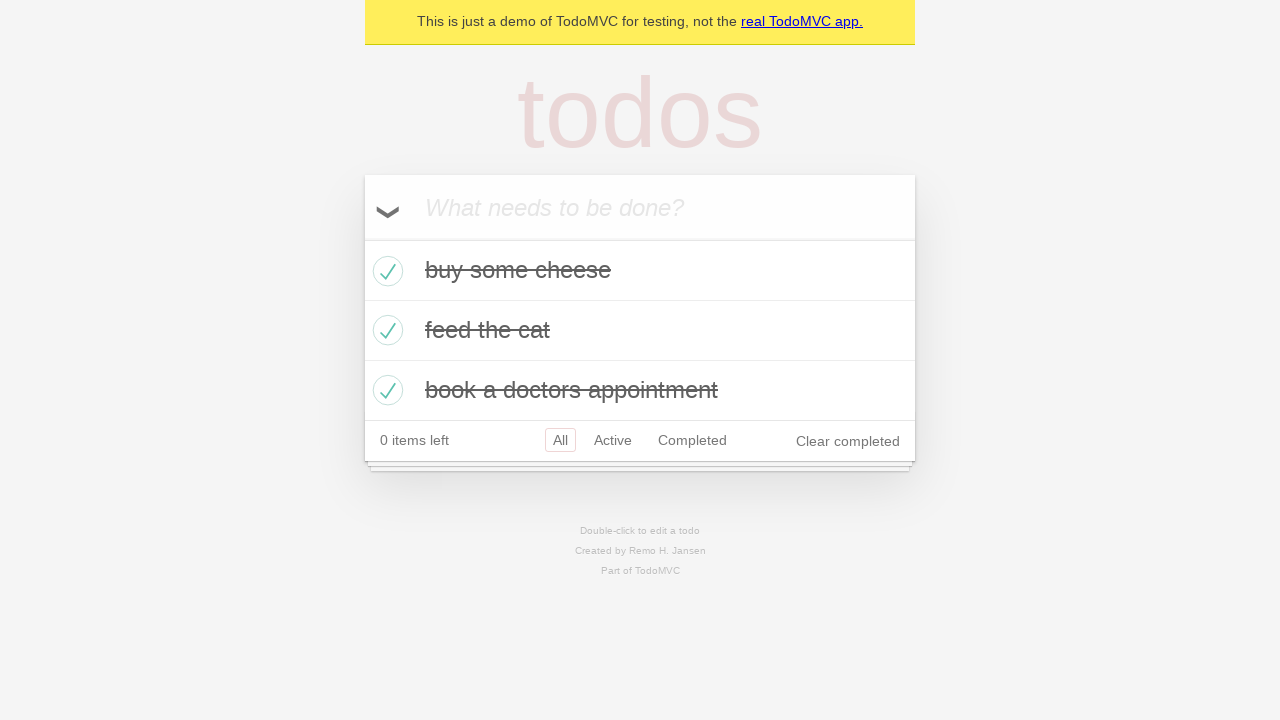

Unchecked the toggle all checkbox to clear complete state of all todos at (362, 238) on internal:label="Mark all as complete"i
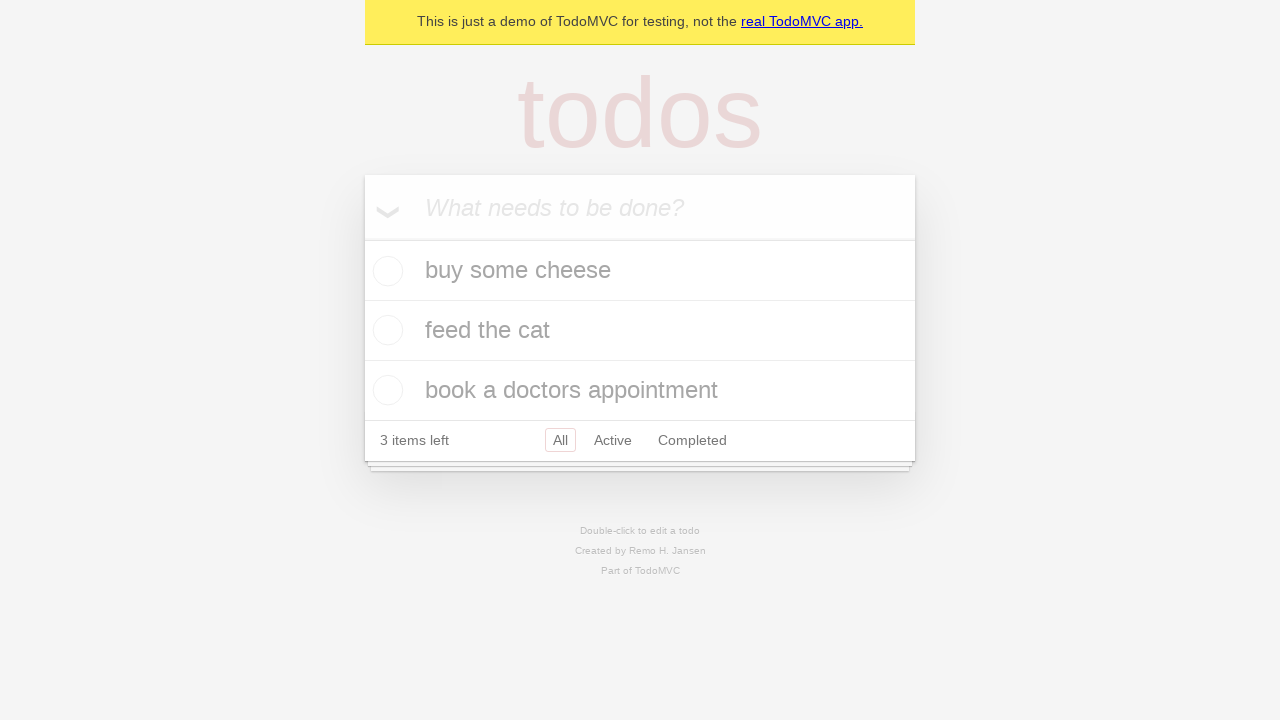

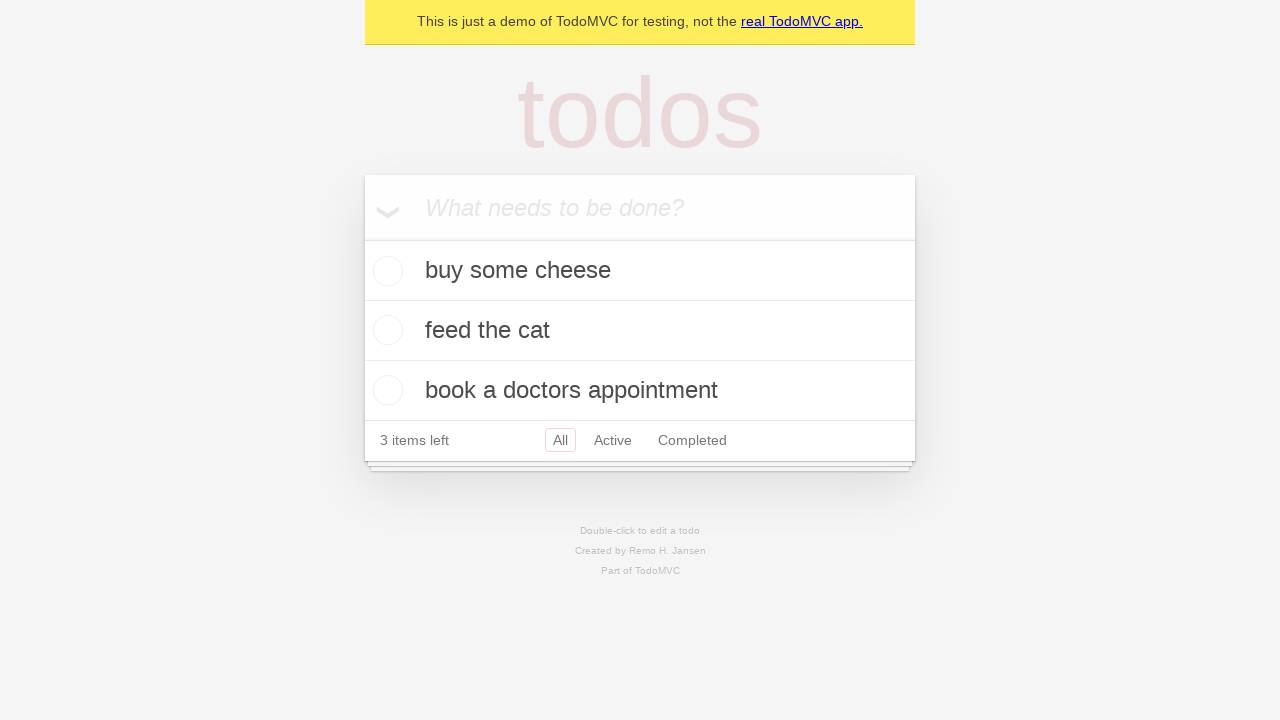